Navigates to Rahul Shetty Academy homepage and verifies the page loads by checking the title and current URL are accessible.

Starting URL: https://rahulshettyacademy.com/

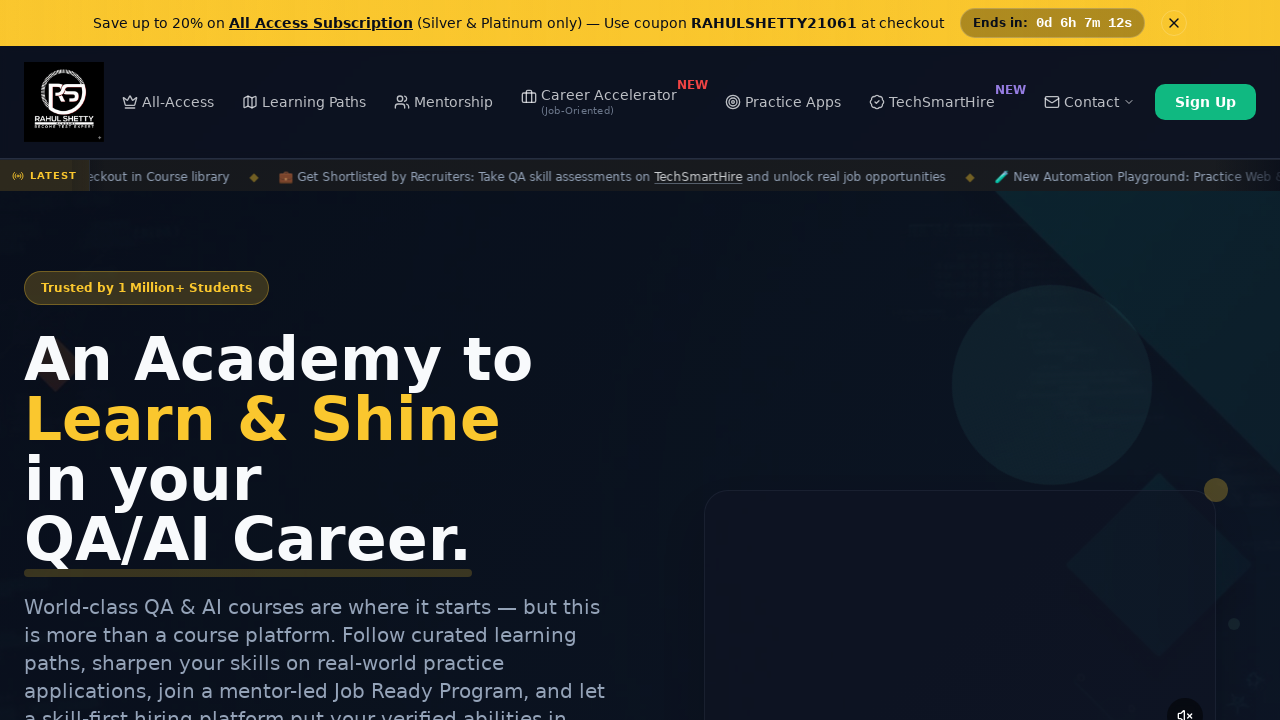

Waited for page to load (domcontentloaded state)
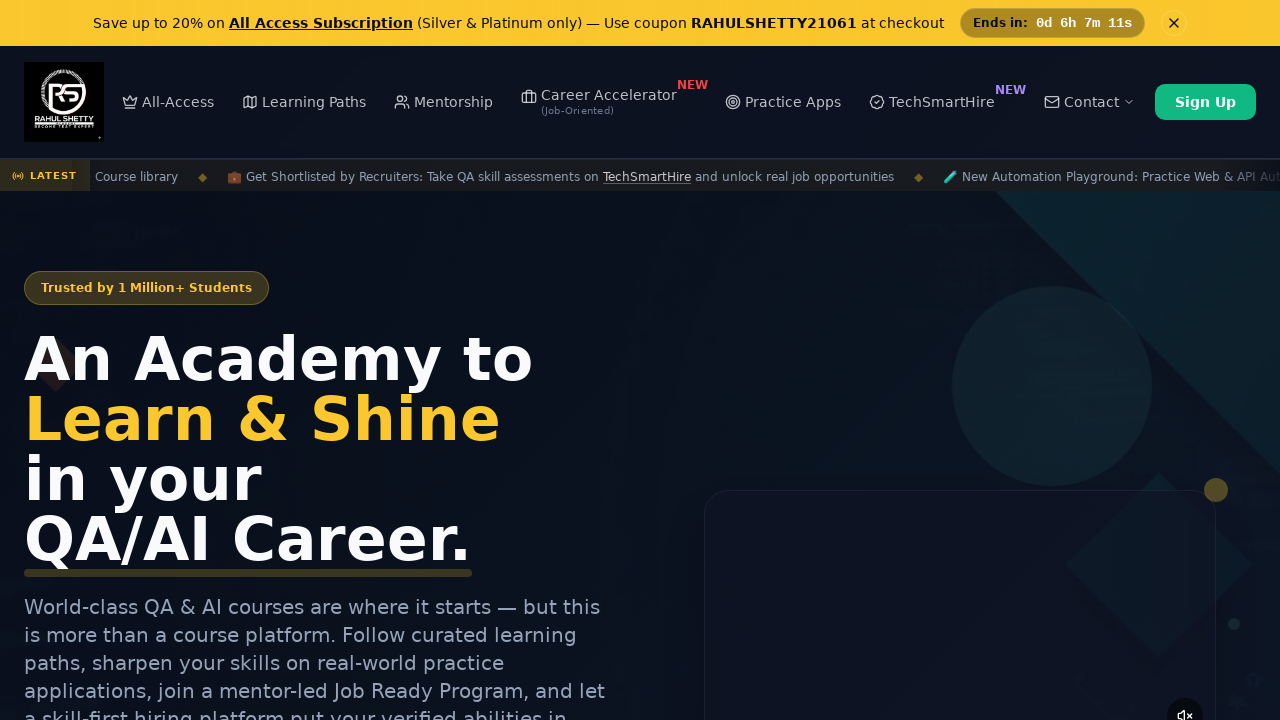

Retrieved page title: 'Rahul Shetty Academy | QA Automation, Playwright, AI Testing & Online Training'
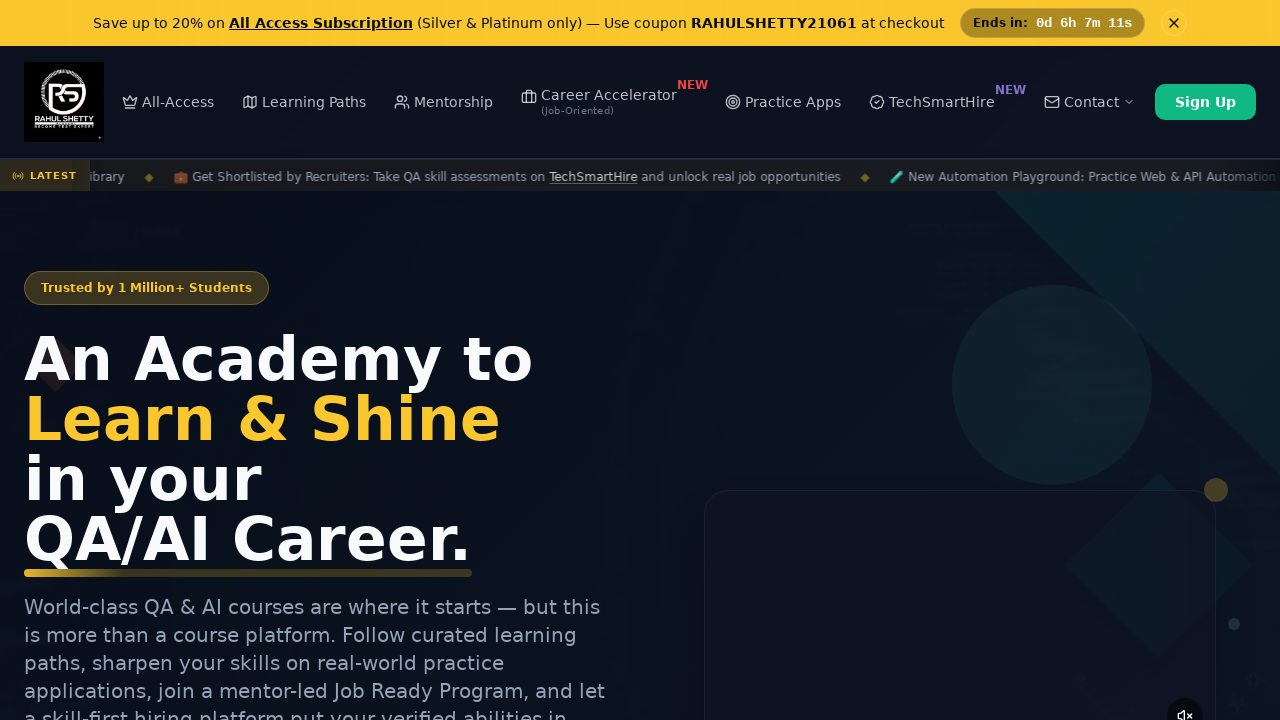

Retrieved current URL: 'https://rahulshettyacademy.com/'
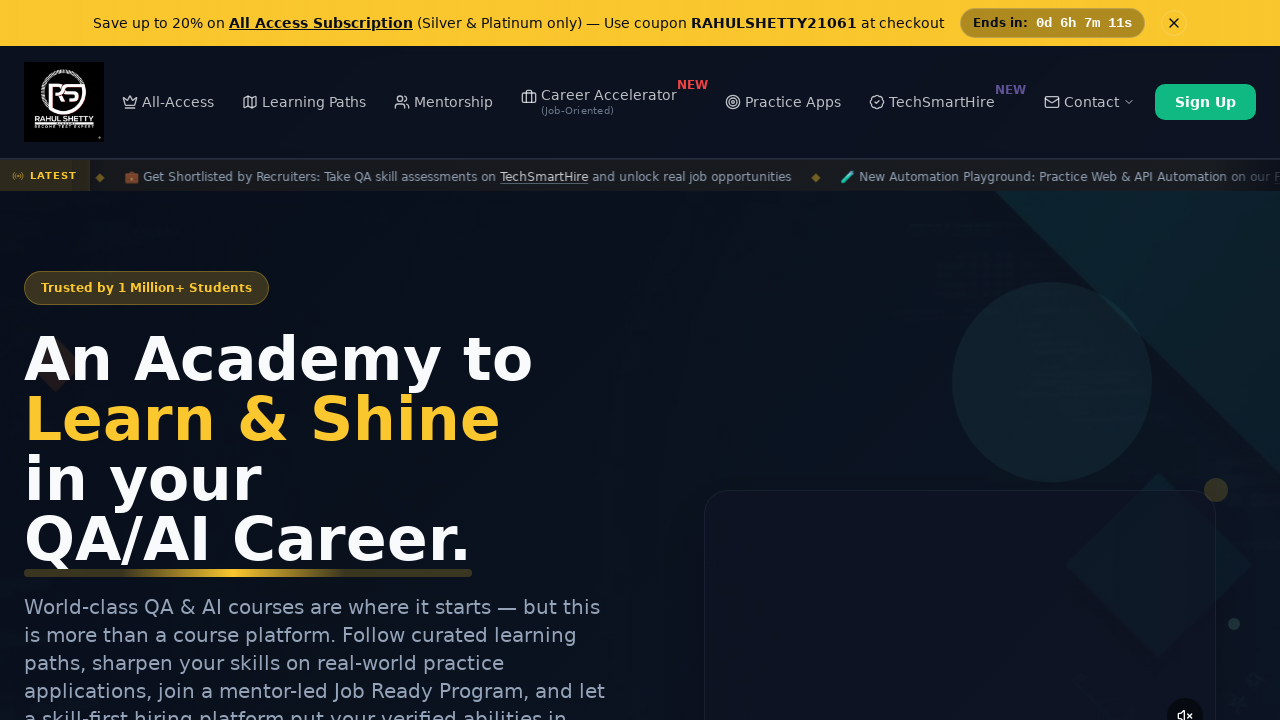

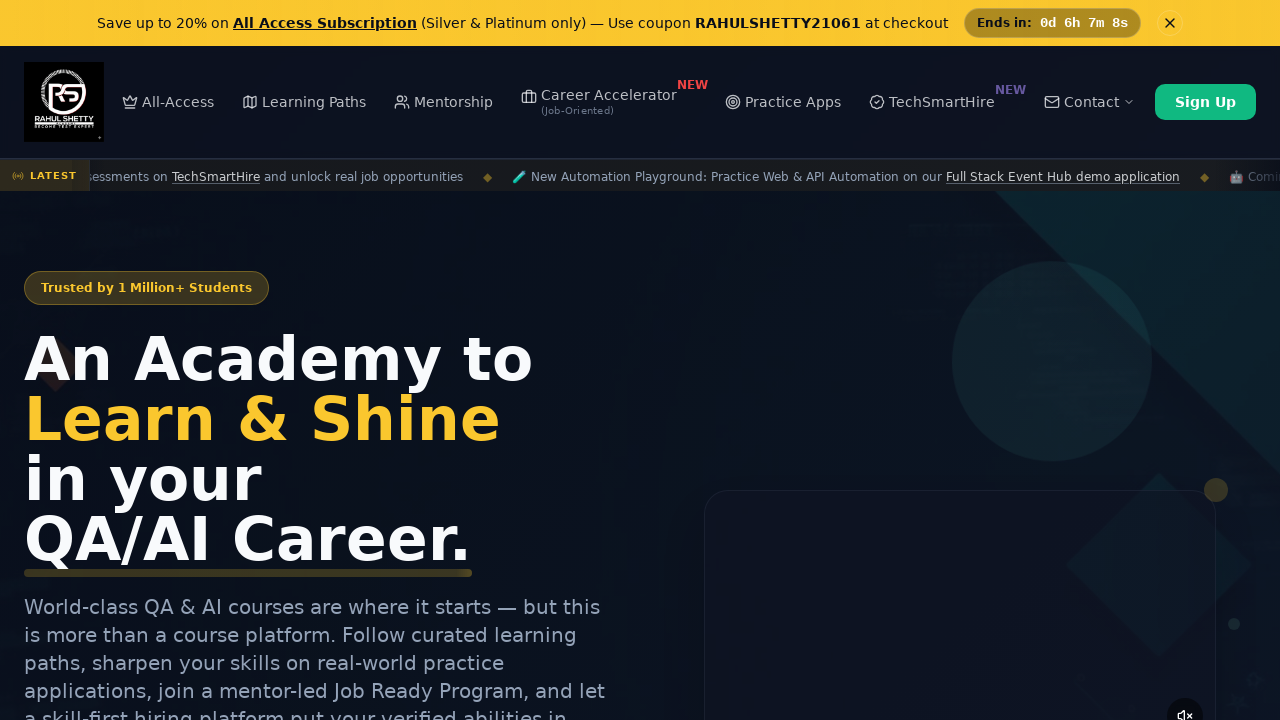